Tests popup window handling by opening a popup link, switching to the new window, and then closing it

Starting URL: http://omayo.blogspot.com/

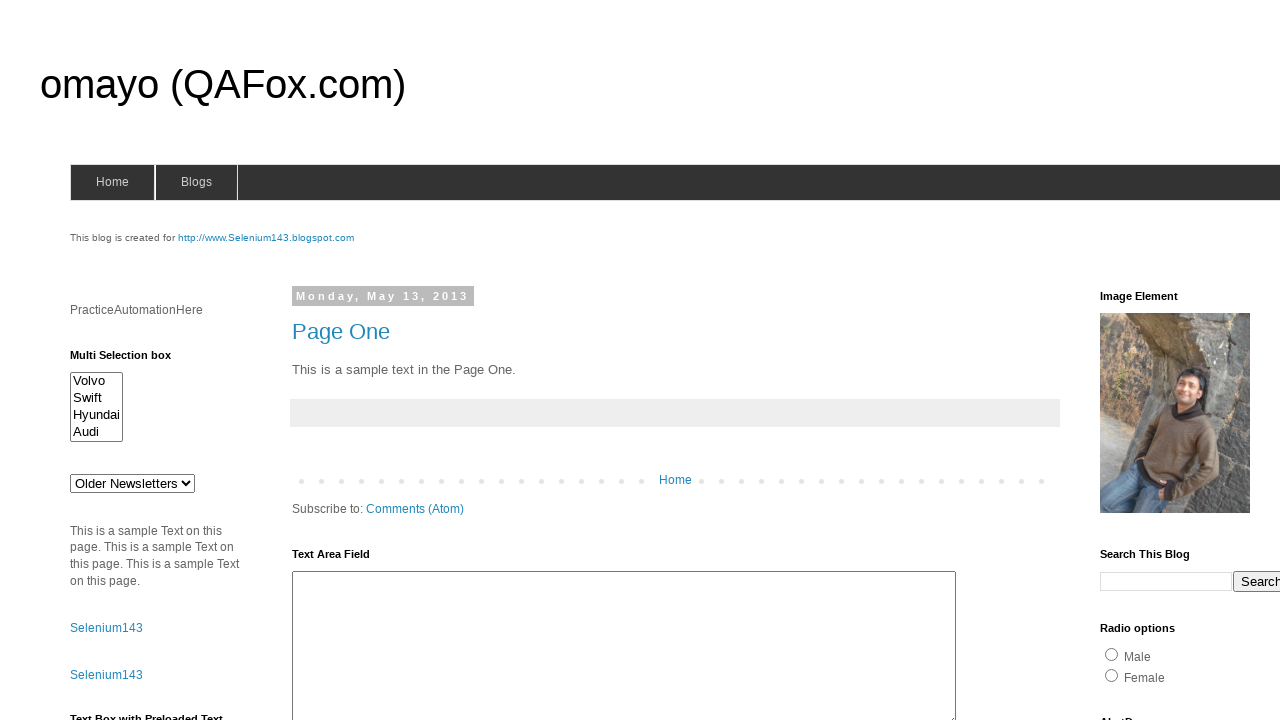

Scrolled down 1000 pixels to reveal popup link
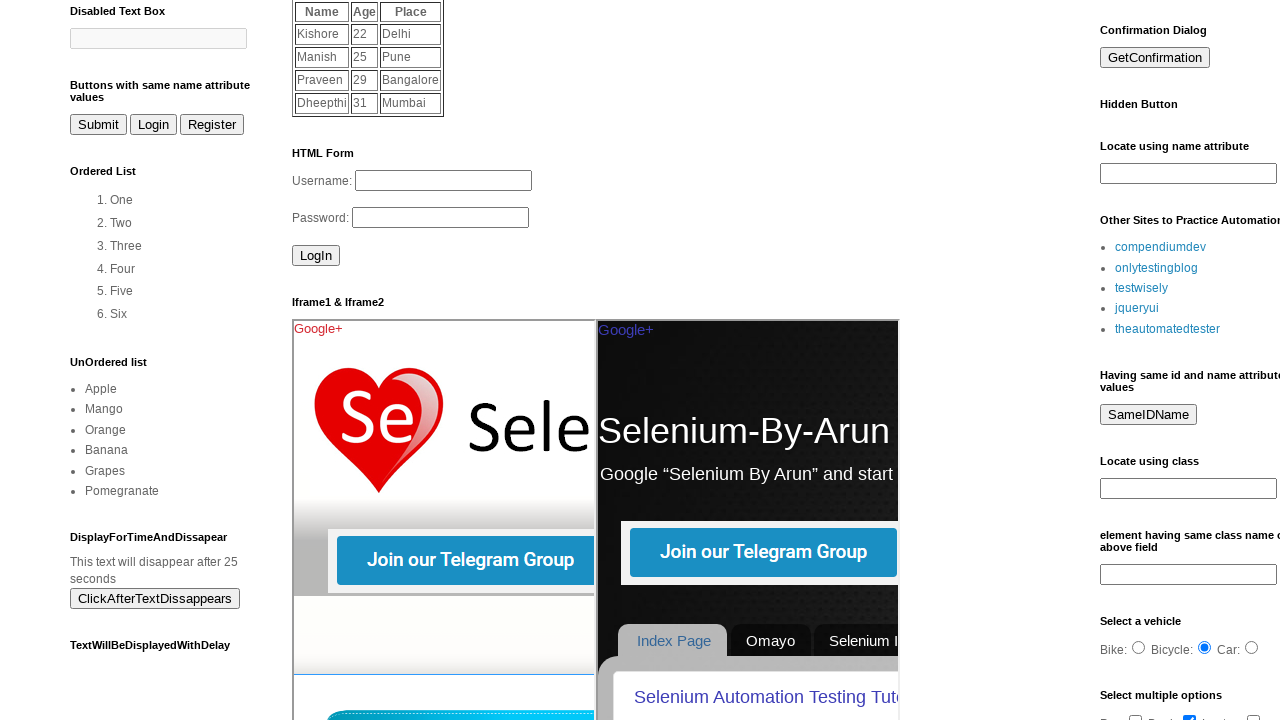

Clicked popup window link and new window opened at (132, 360) on xpath=//a[normalize-space()='Open a popup window']
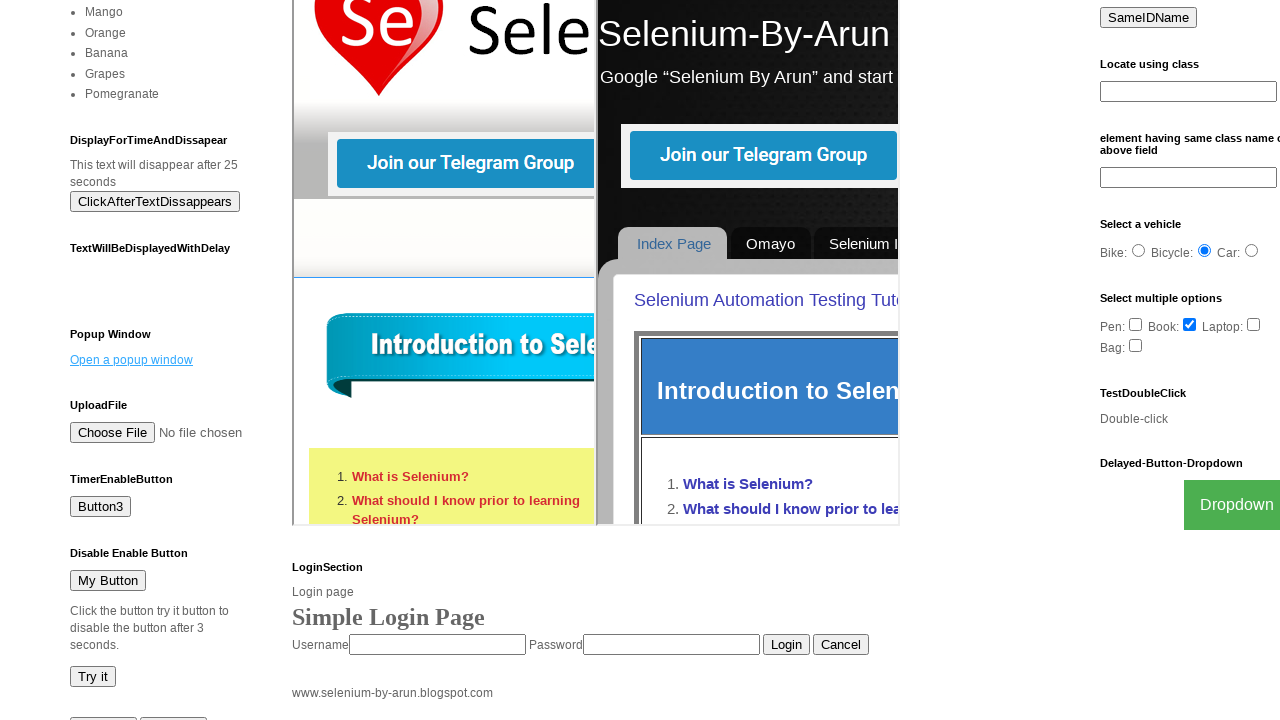

Obtained reference to popup window
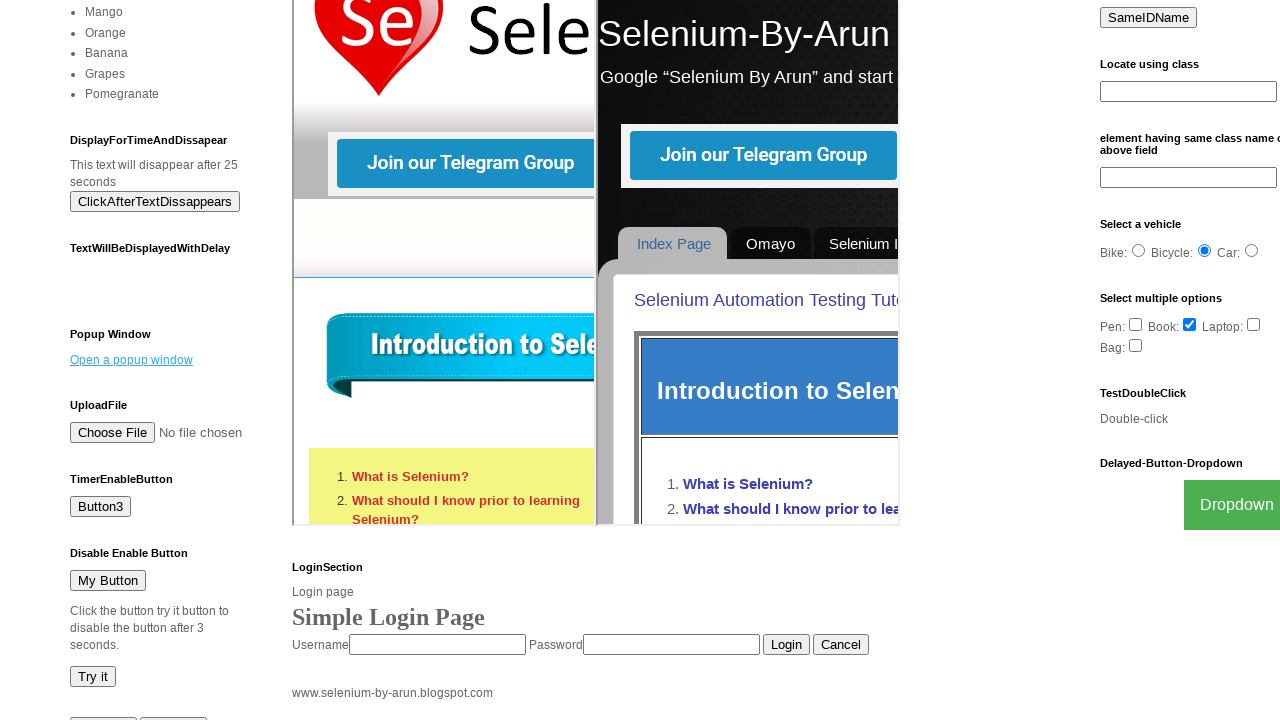

Closed the popup window
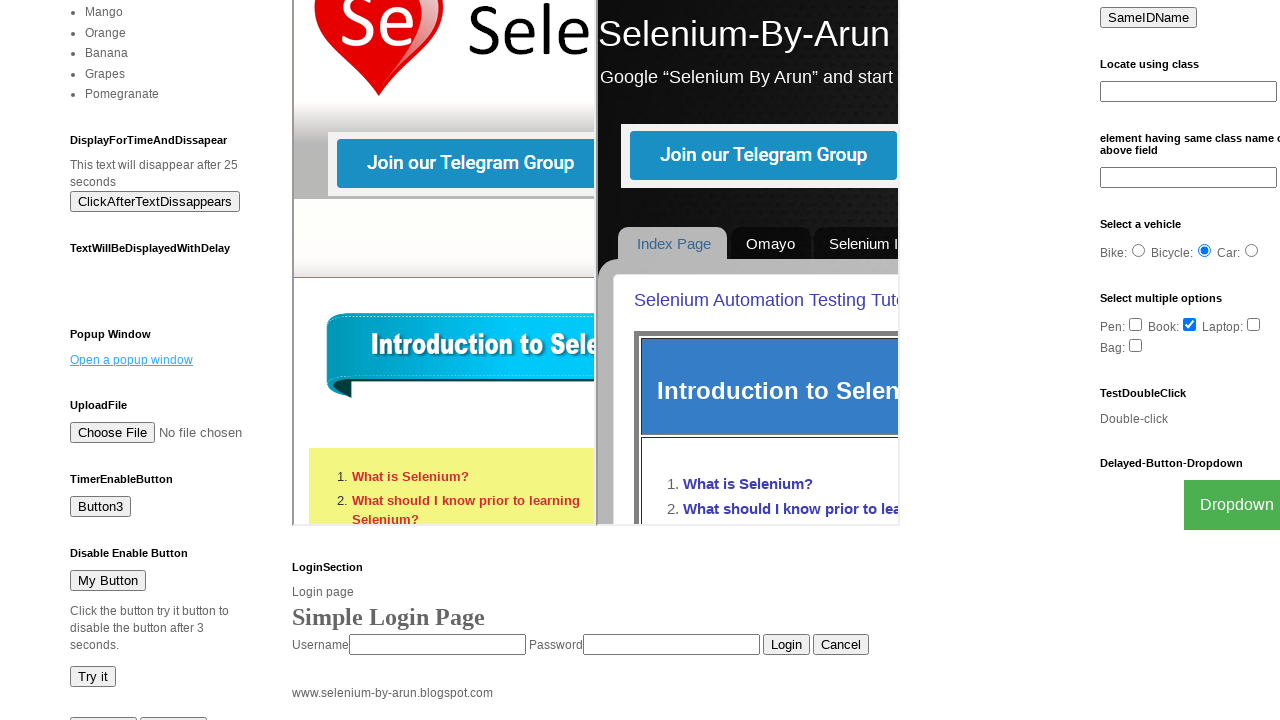

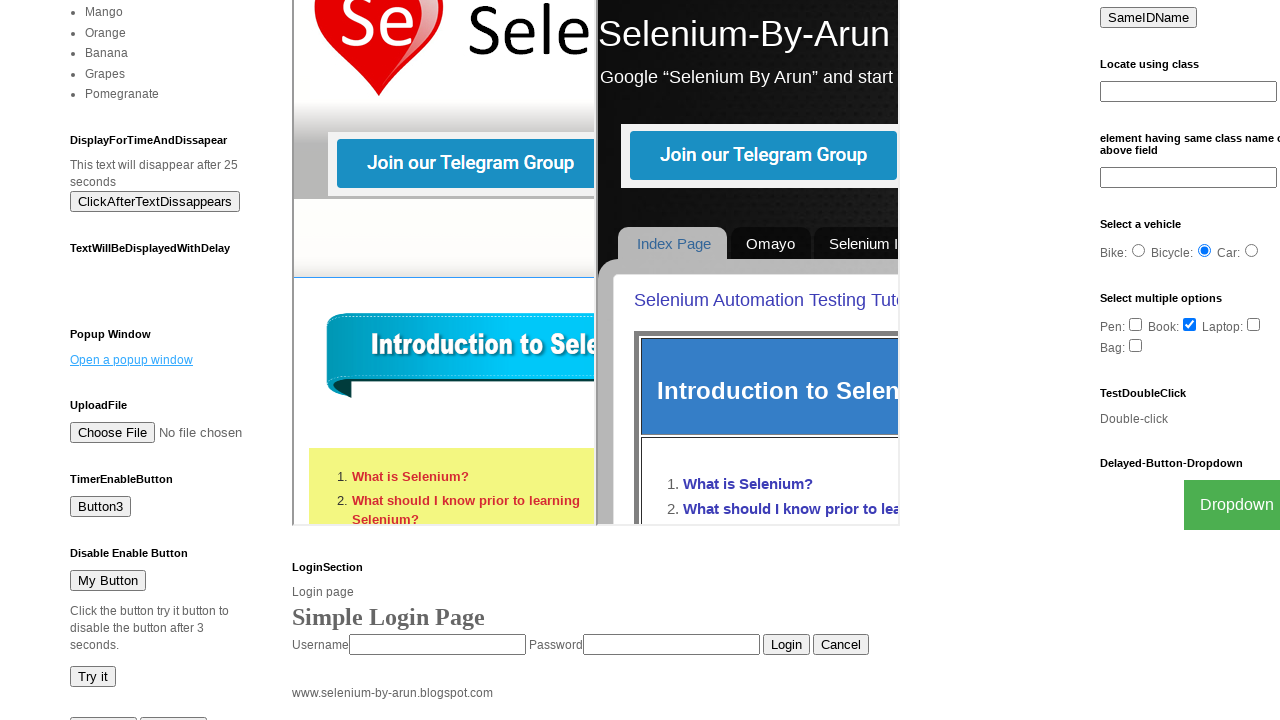